Tests that the currently applied filter is visually highlighted

Starting URL: https://demo.playwright.dev/todomvc

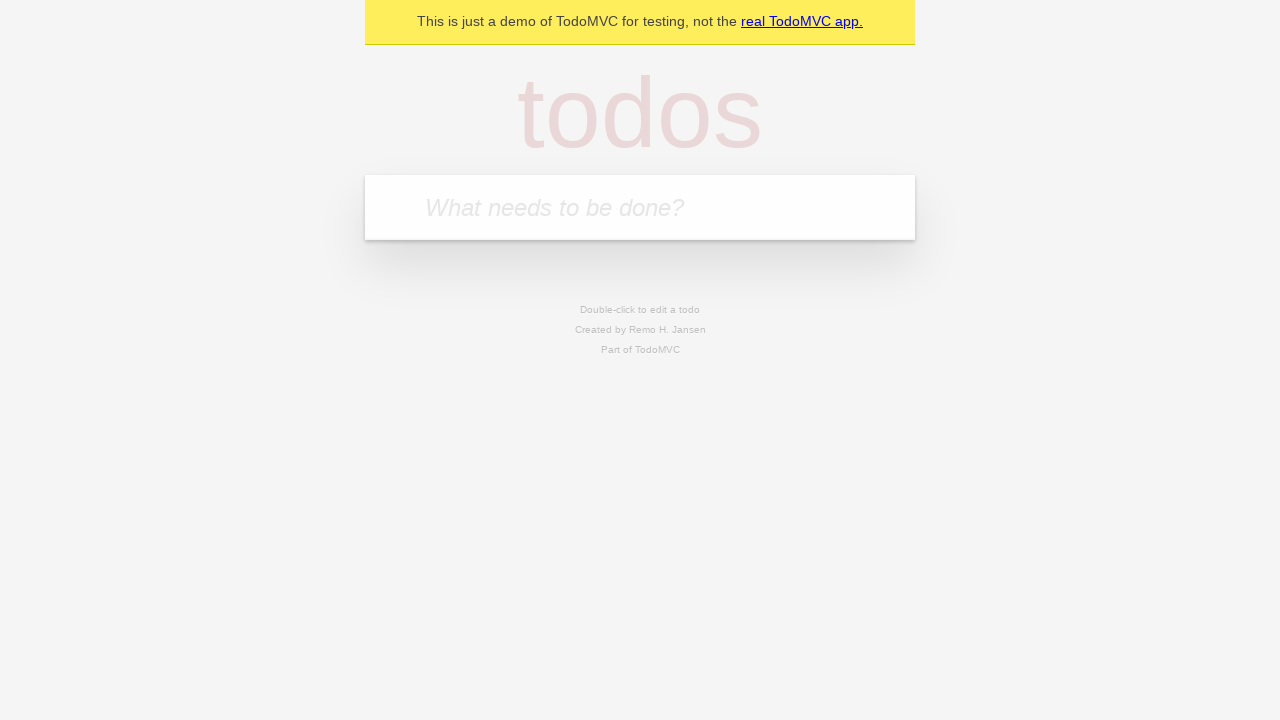

Located the 'What needs to be done?' input field
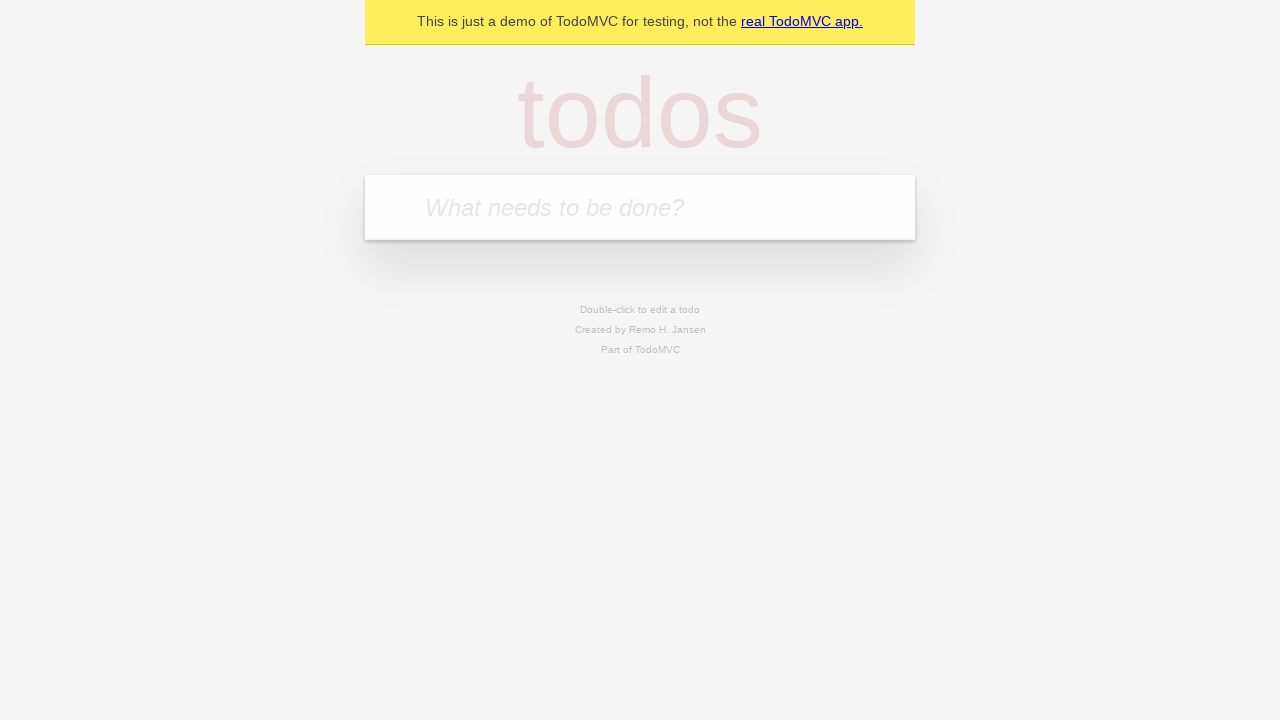

Filled todo input with 'buy some cheese' on internal:attr=[placeholder="What needs to be done?"i]
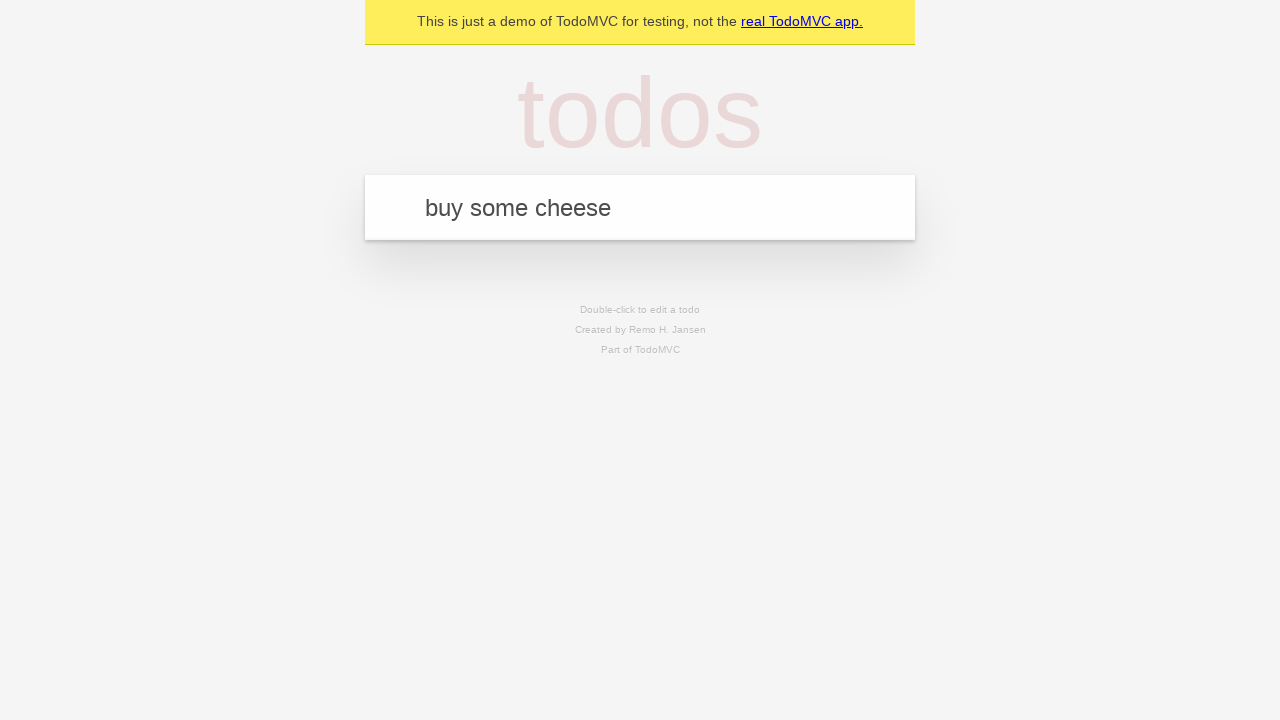

Pressed Enter to create todo 'buy some cheese' on internal:attr=[placeholder="What needs to be done?"i]
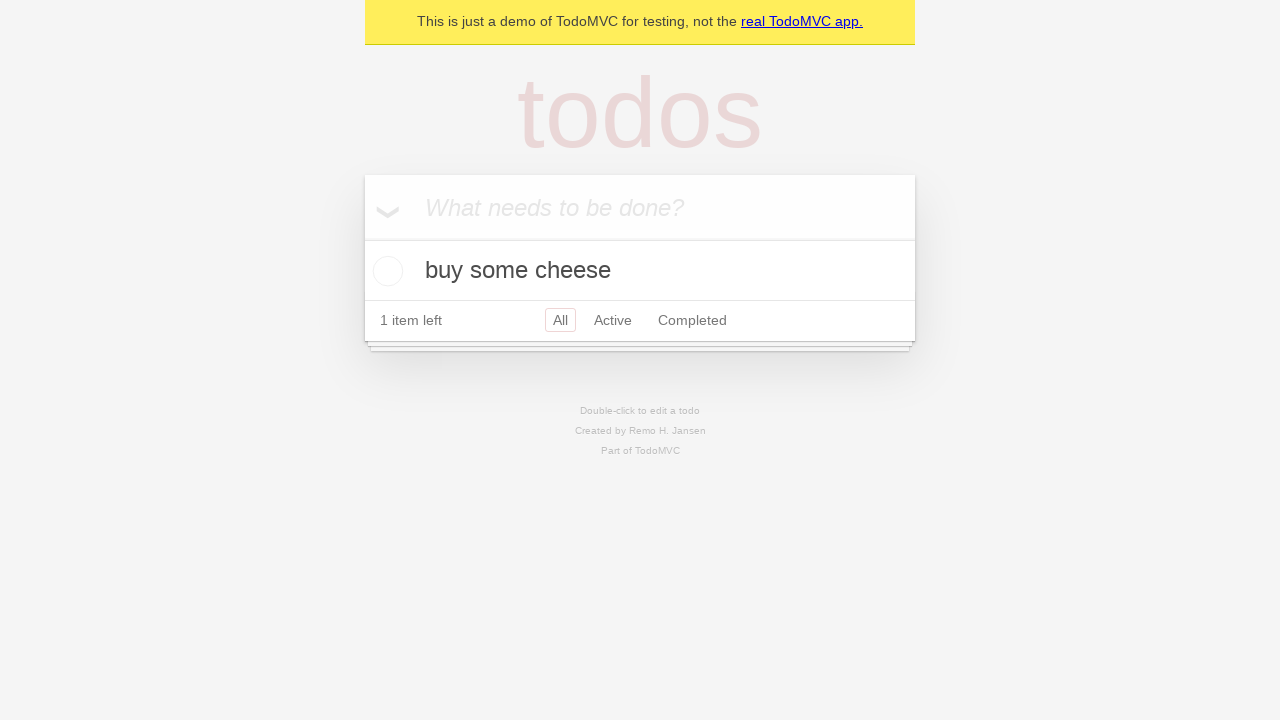

Filled todo input with 'feed the cat' on internal:attr=[placeholder="What needs to be done?"i]
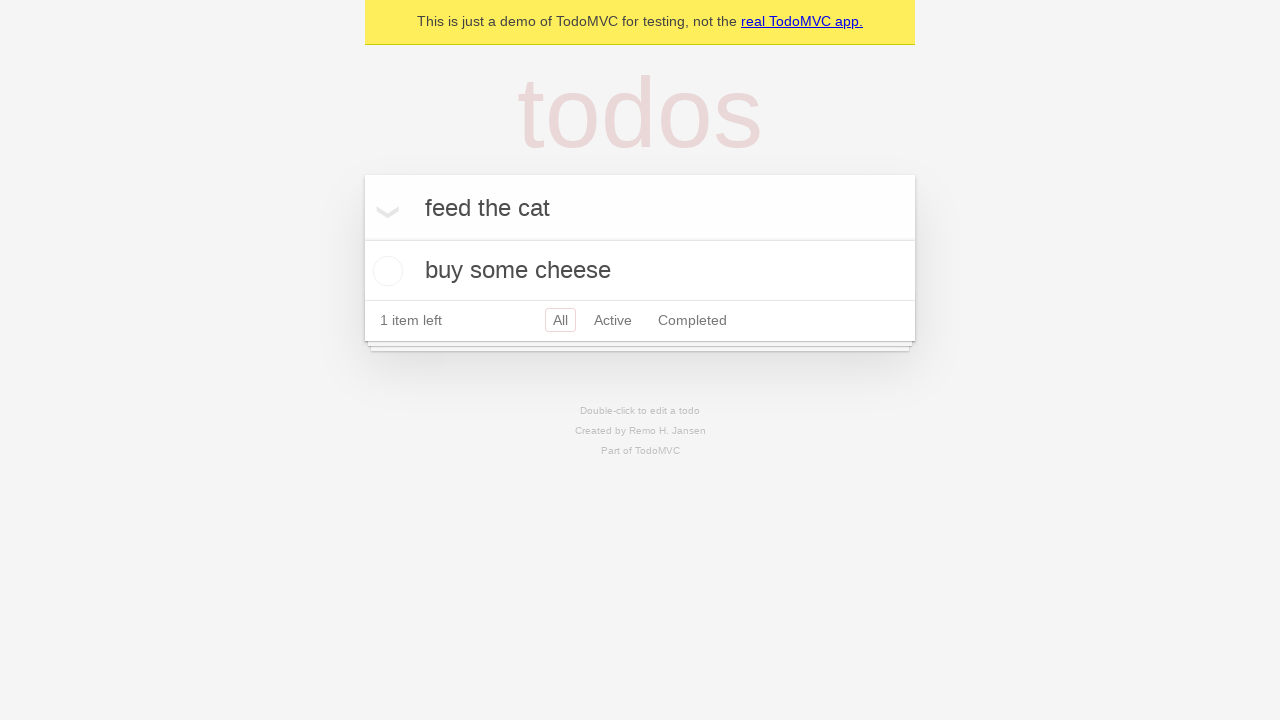

Pressed Enter to create todo 'feed the cat' on internal:attr=[placeholder="What needs to be done?"i]
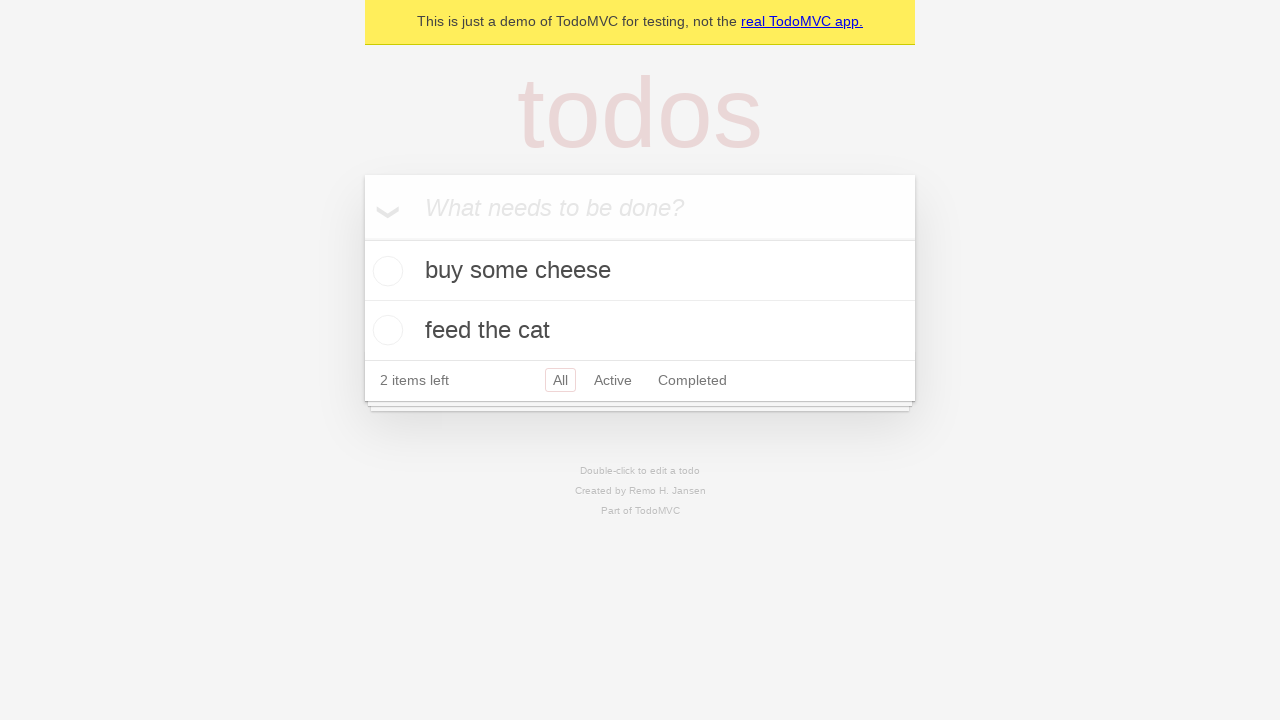

Filled todo input with 'book a doctors appointment' on internal:attr=[placeholder="What needs to be done?"i]
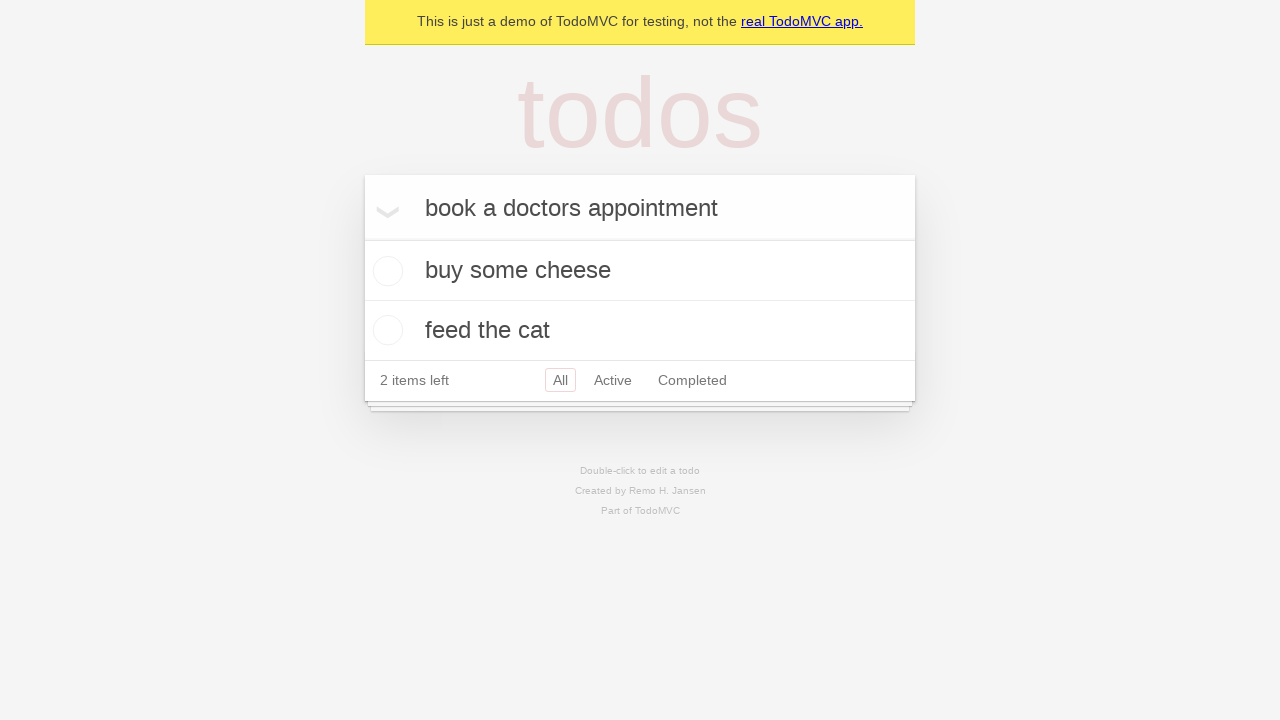

Pressed Enter to create todo 'book a doctors appointment' on internal:attr=[placeholder="What needs to be done?"i]
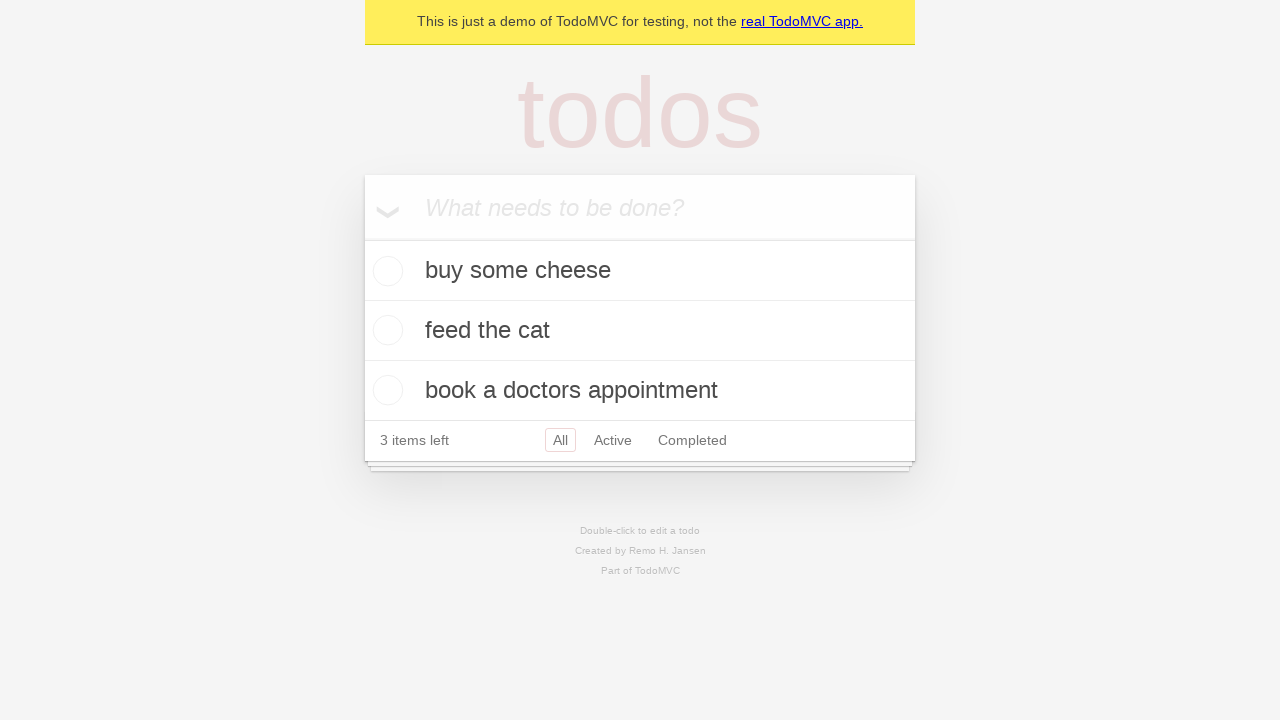

Located the 'Active' filter link
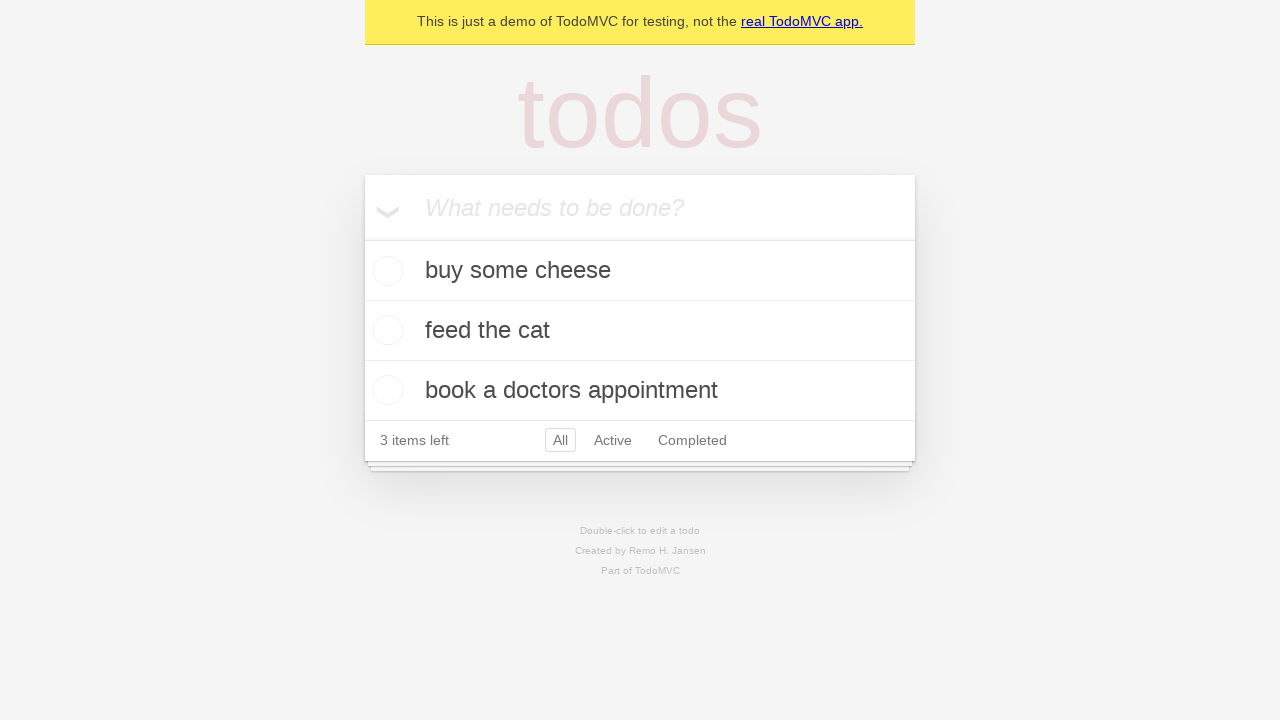

Located the 'Completed' filter link
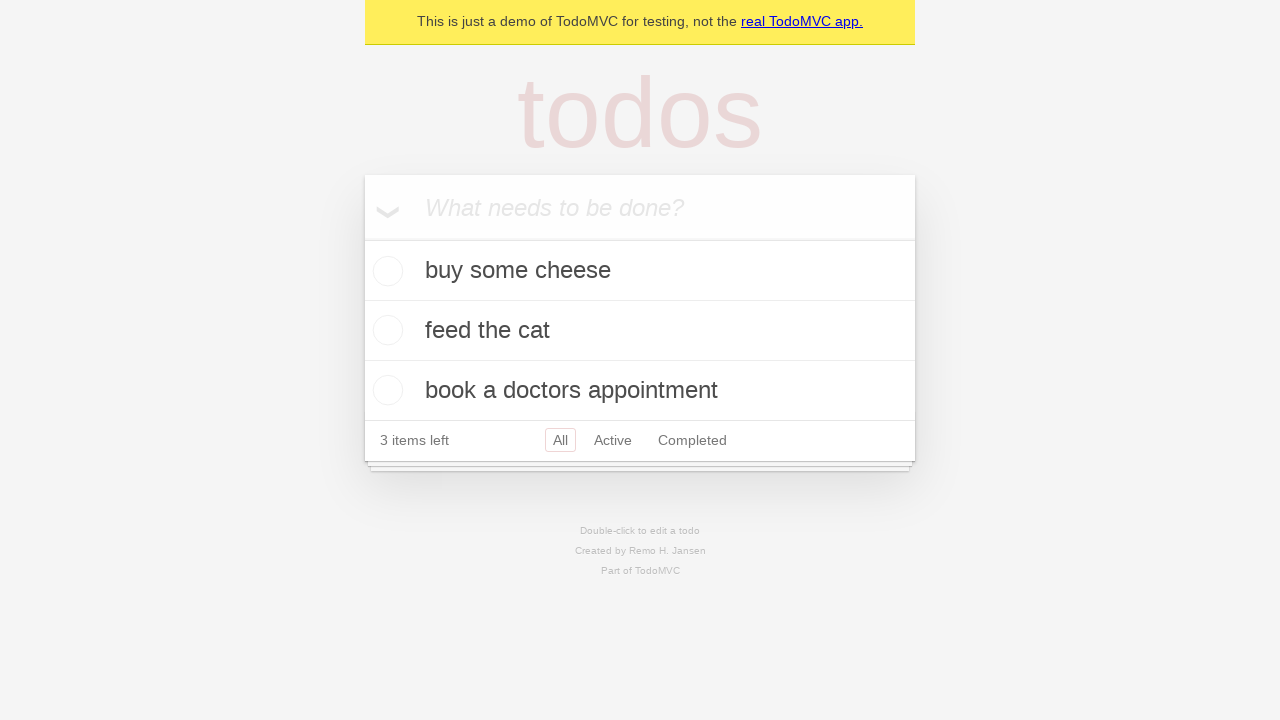

Clicked the 'Active' filter link at (613, 440) on internal:role=link[name="Active"i]
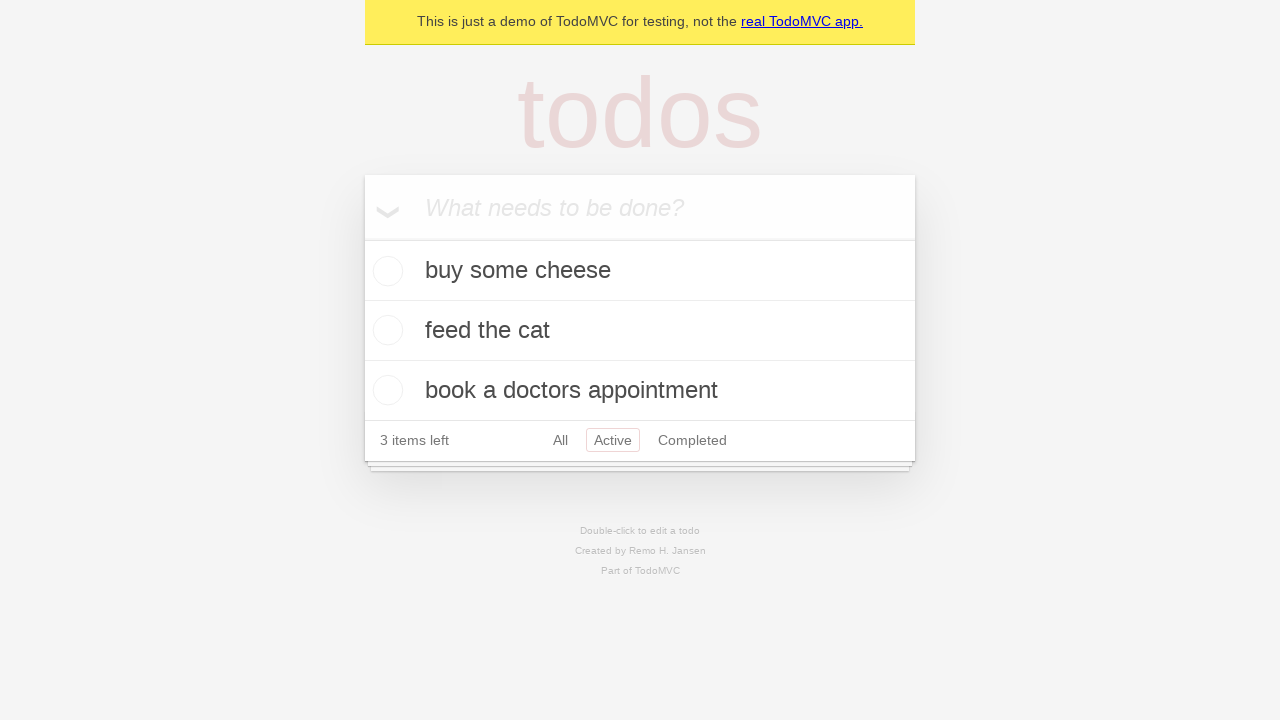

Clicked the 'Completed' filter link to verify filter highlighting at (692, 440) on internal:role=link[name="Completed"i]
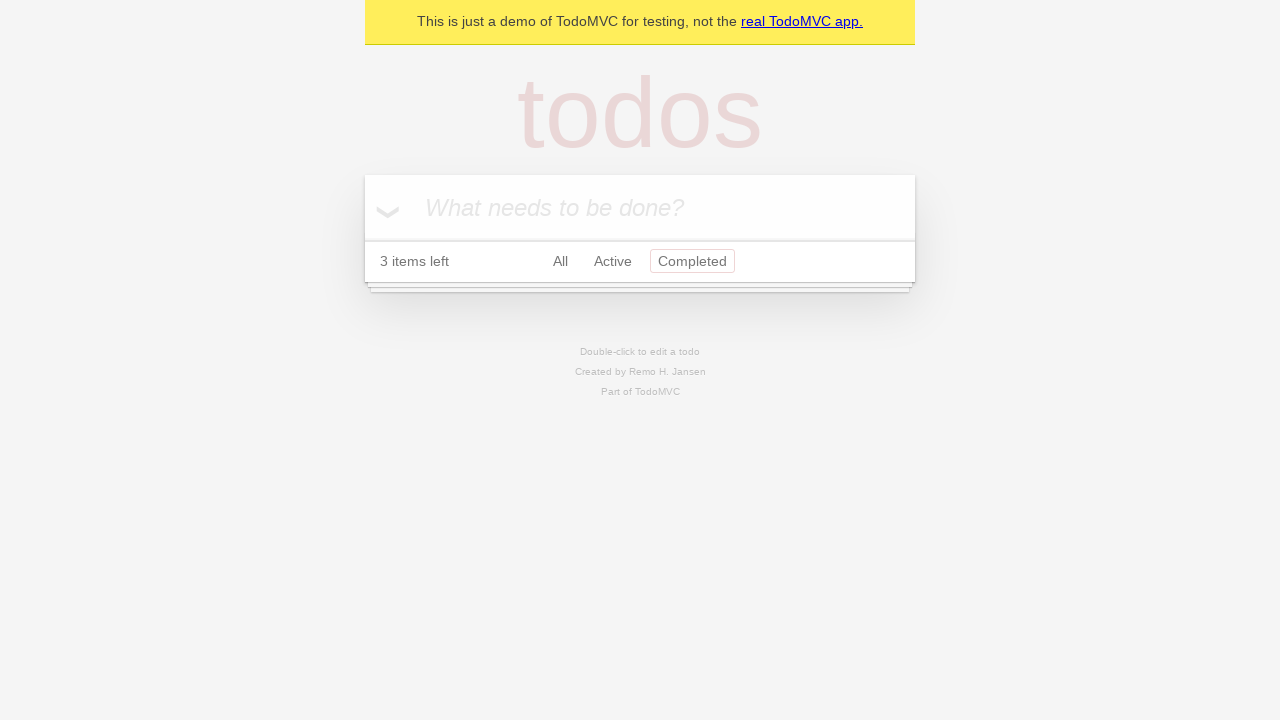

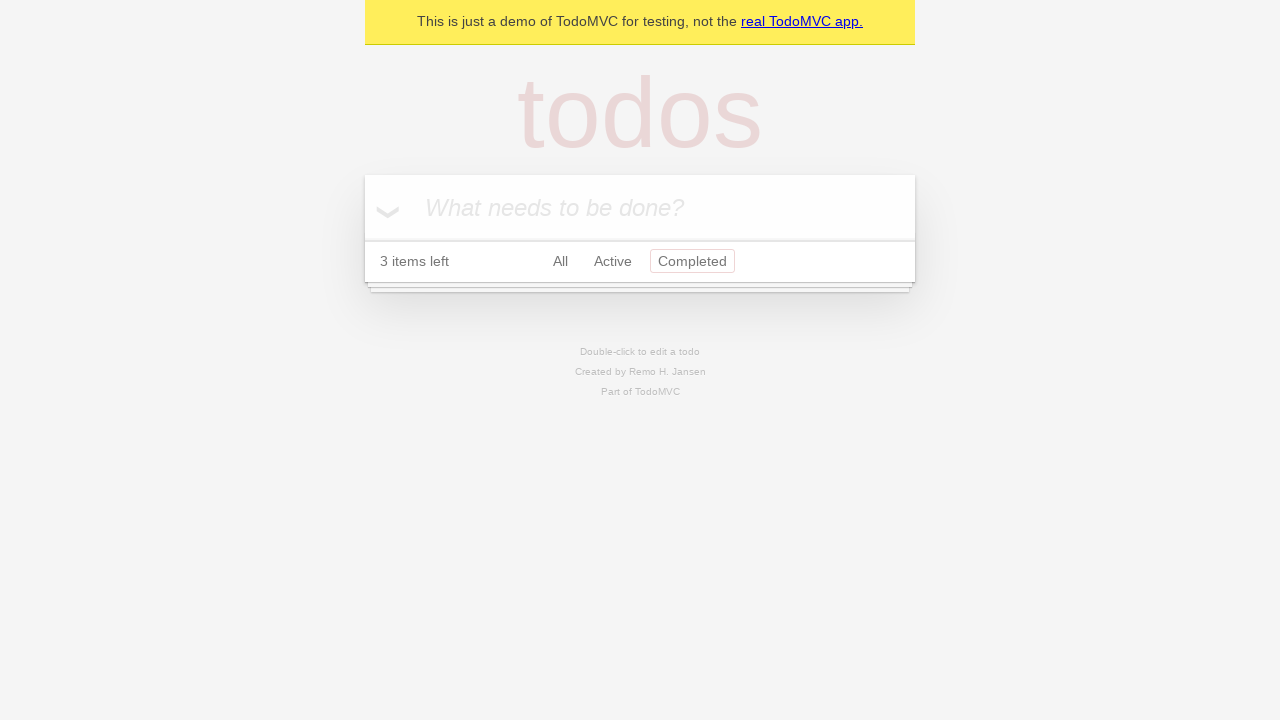